Tests the search functionality by searching for 'download' and verifying that search results appear

Starting URL: https://www.python.org

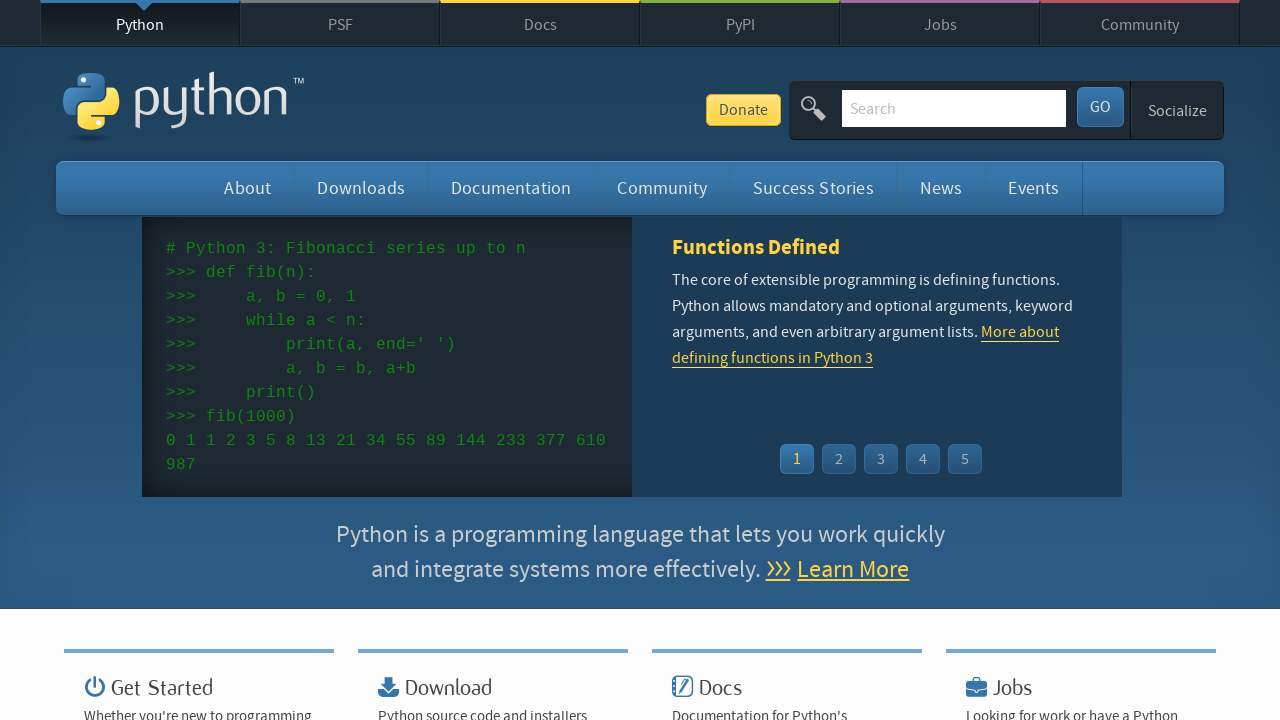

Cleared the search field on #id-search-field
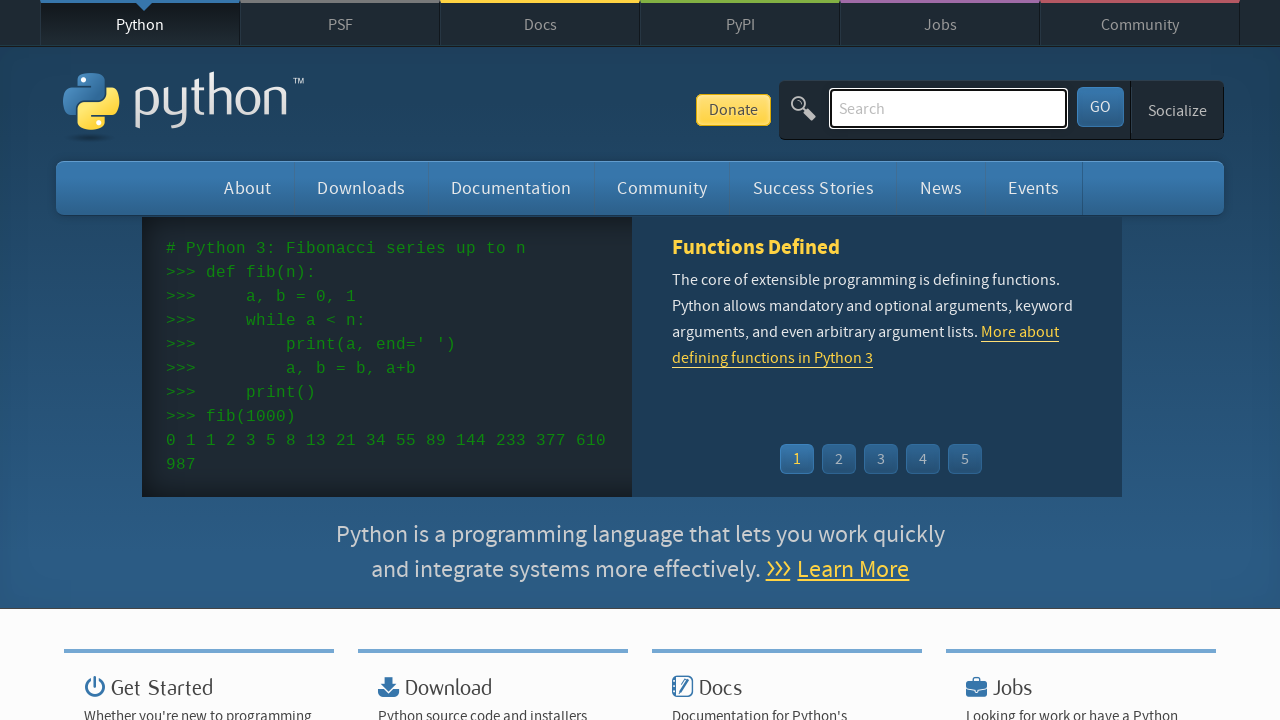

Filled search field with 'download' on #id-search-field
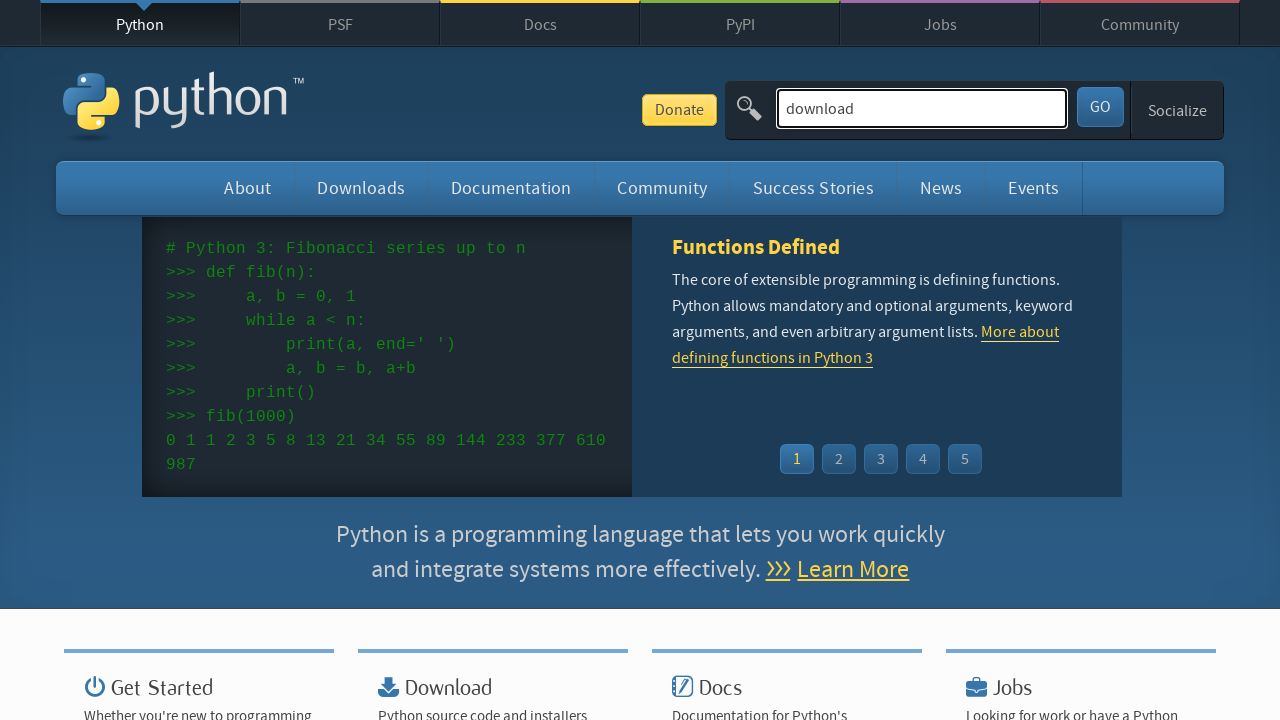

Submitted search by pressing Enter on #id-search-field
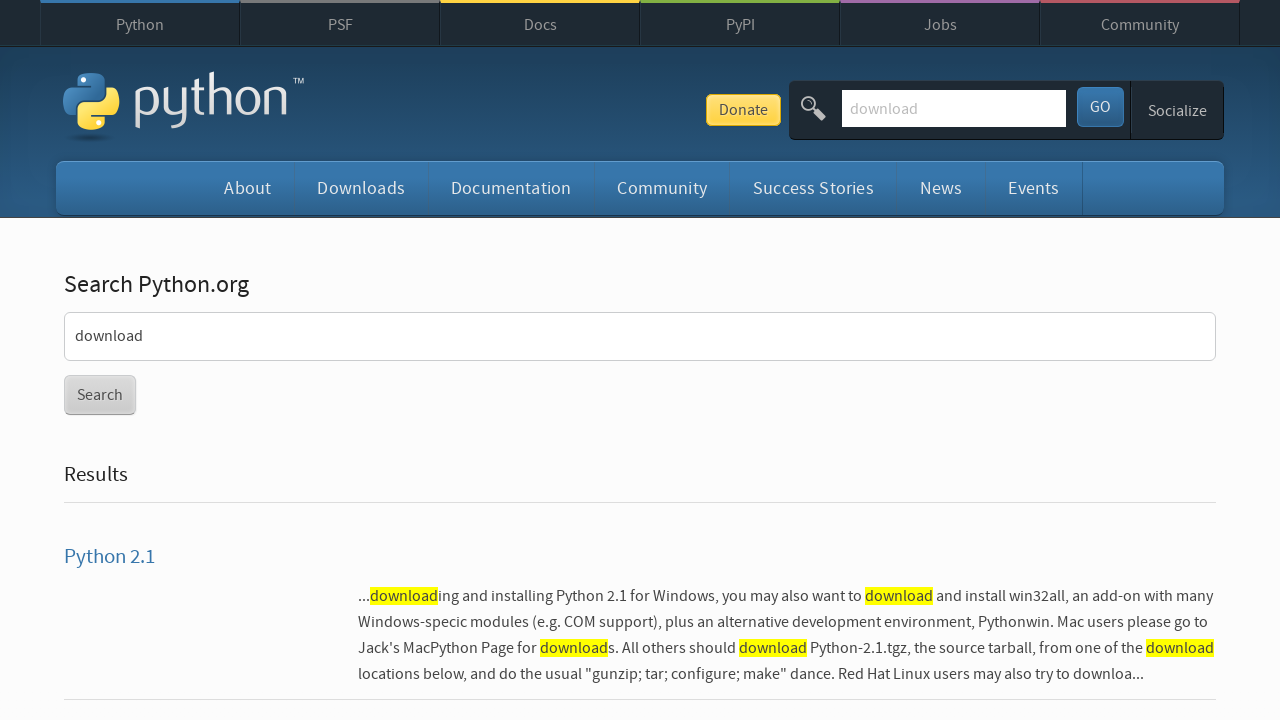

Search results loaded
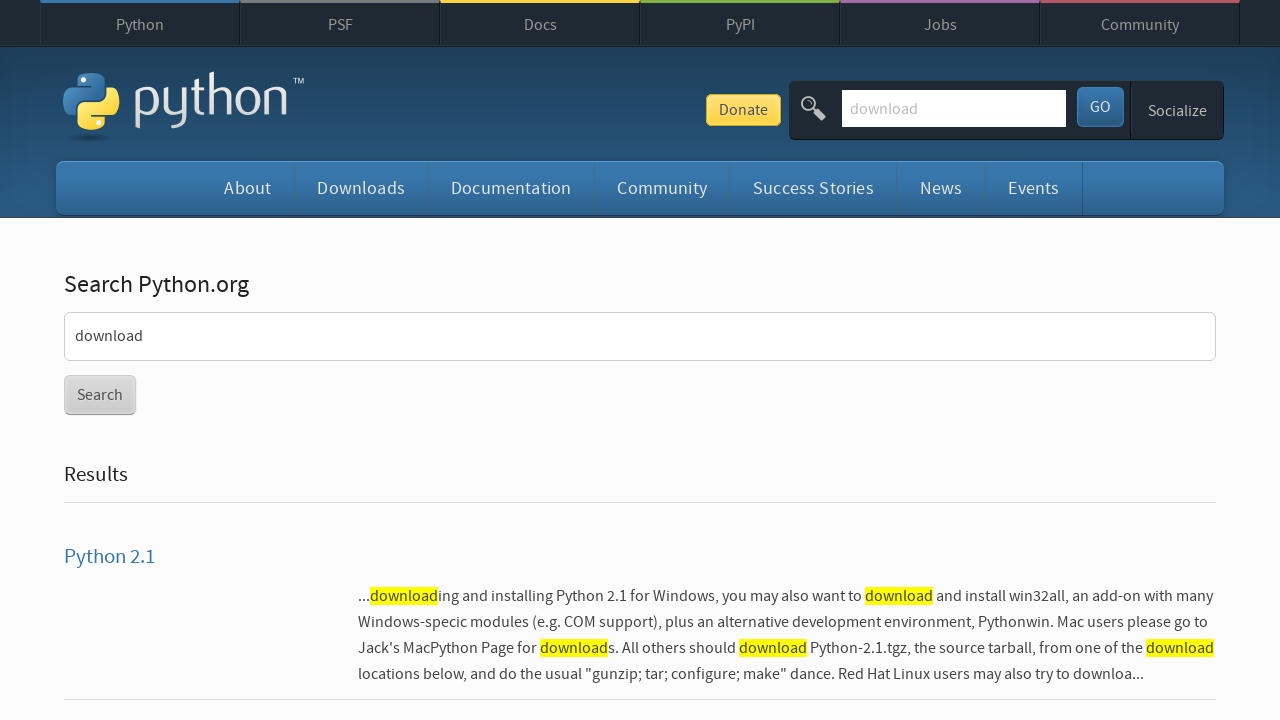

Located all search result items
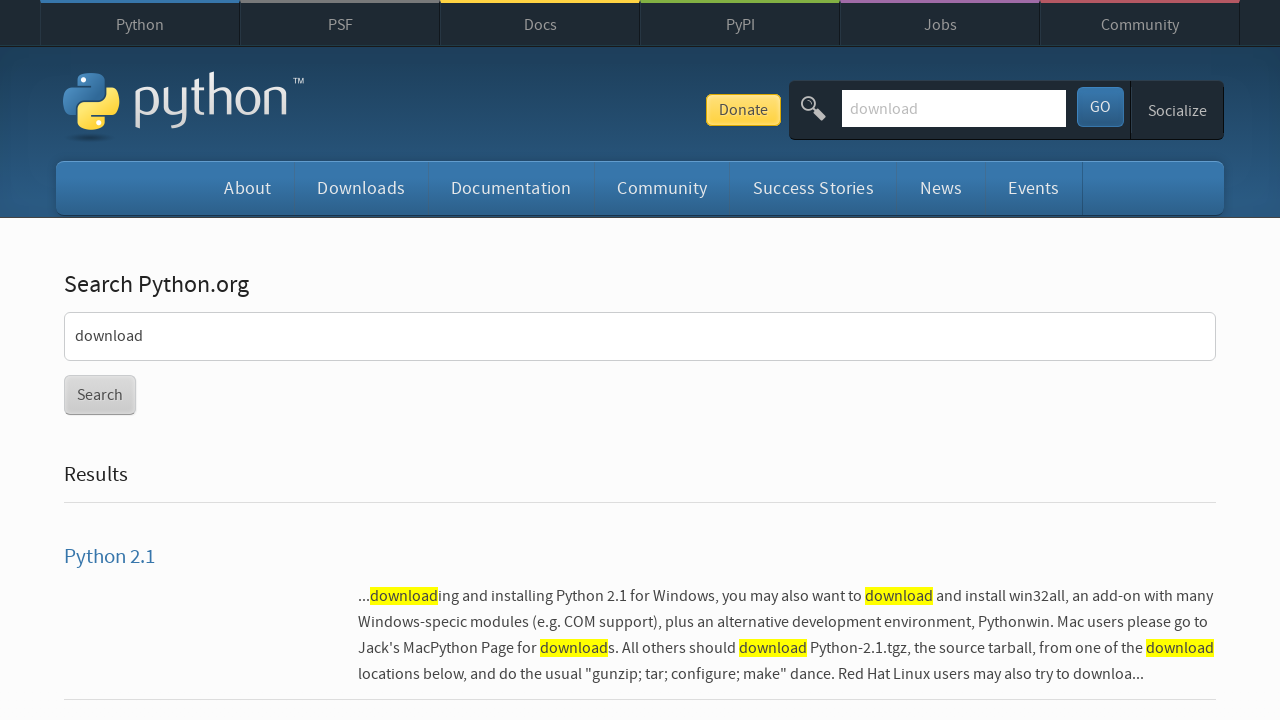

Verified that search results are present
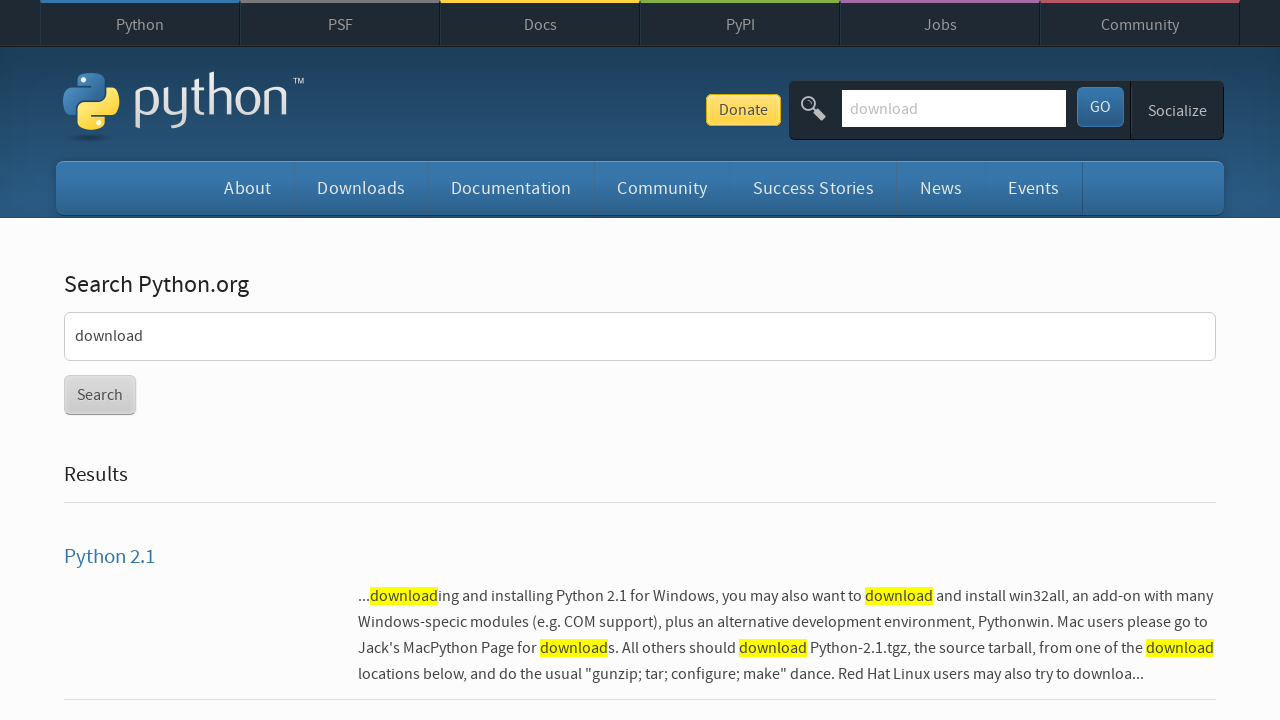

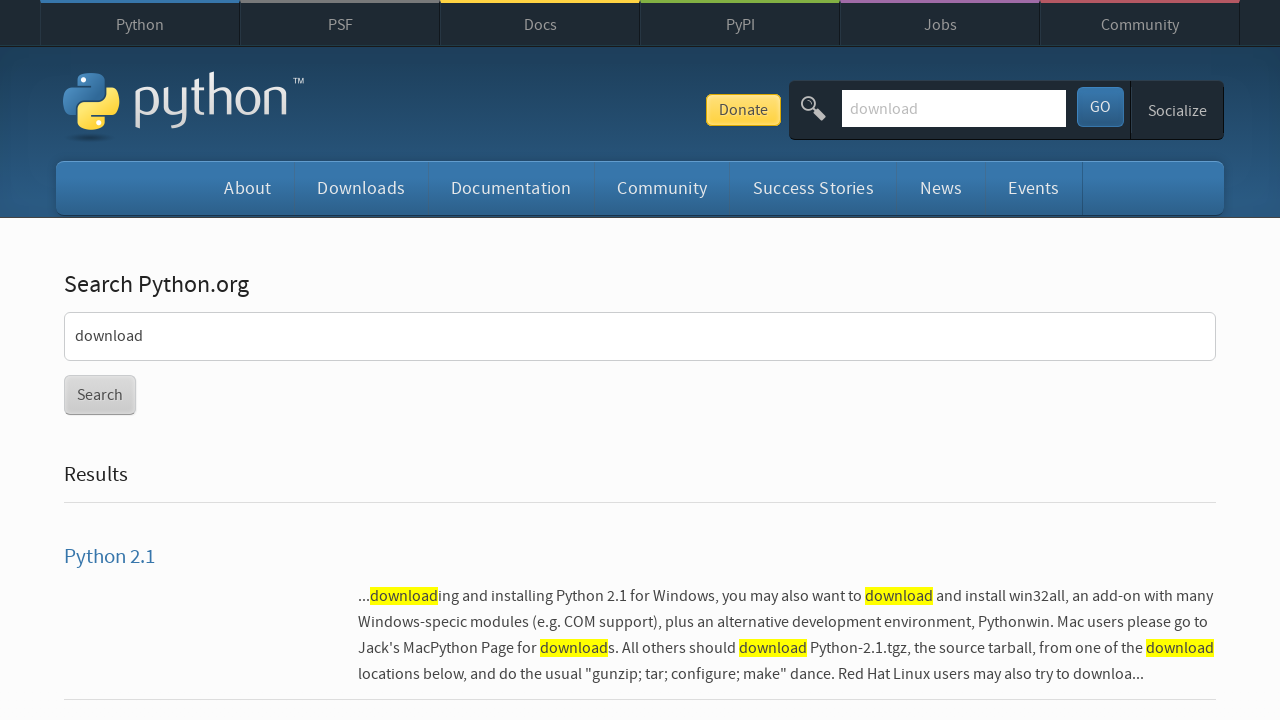